Tests selecting an option from a dropdown using XPath selector to enable a button

Starting URL: https://www.qa-practice.com/elements/button/disabled

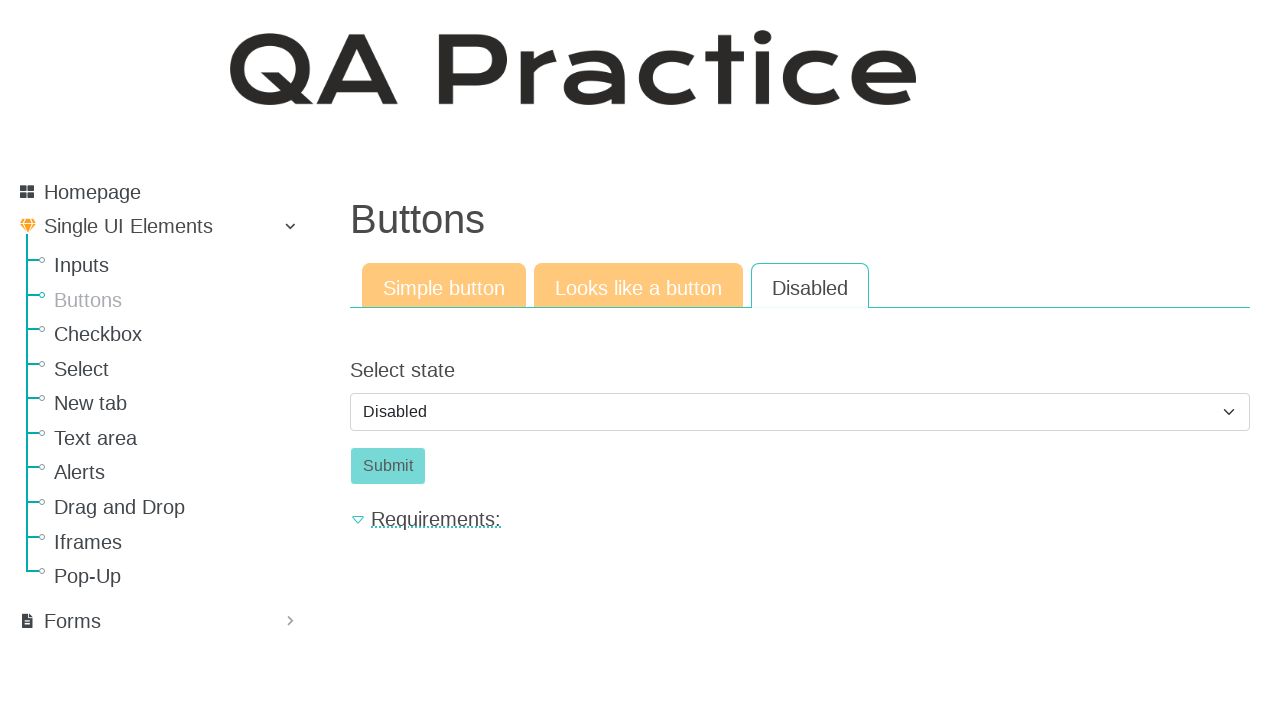

Navigated to disabled button test page
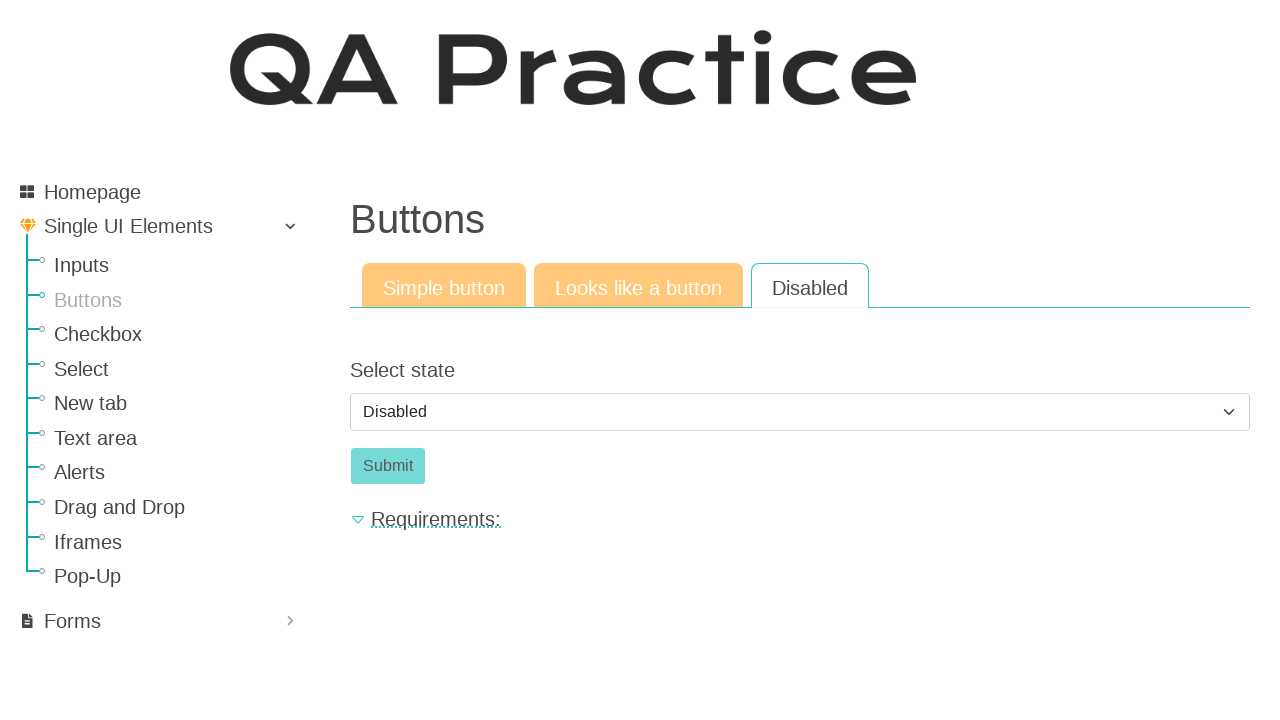

Located dropdown select element by XPath
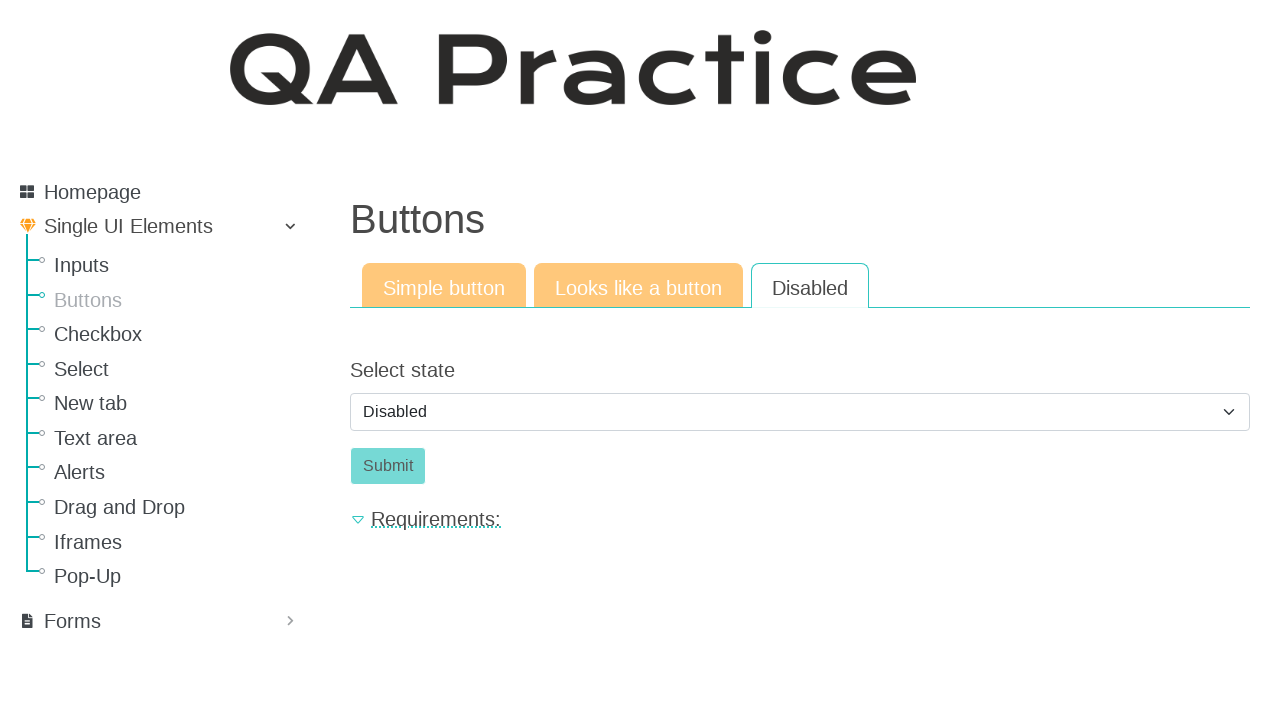

Selected 'enabled' option from dropdown to enable button on xpath=//select[@id='id_select_state']
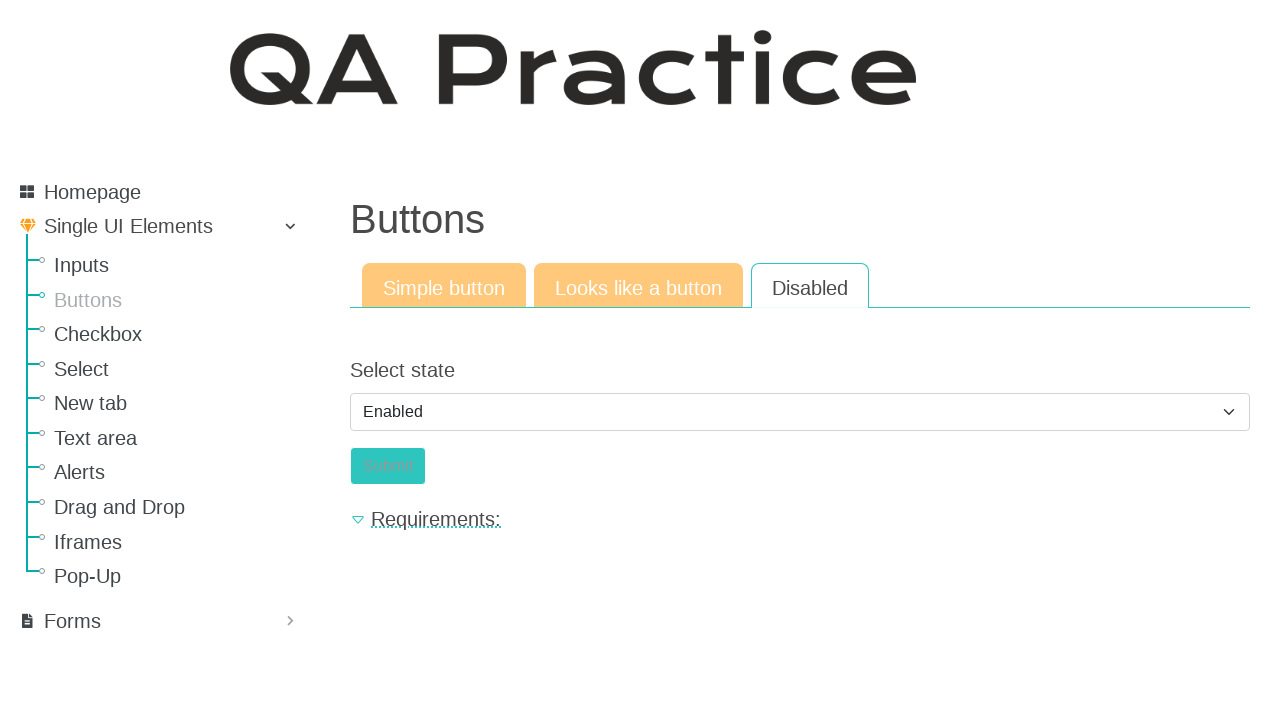

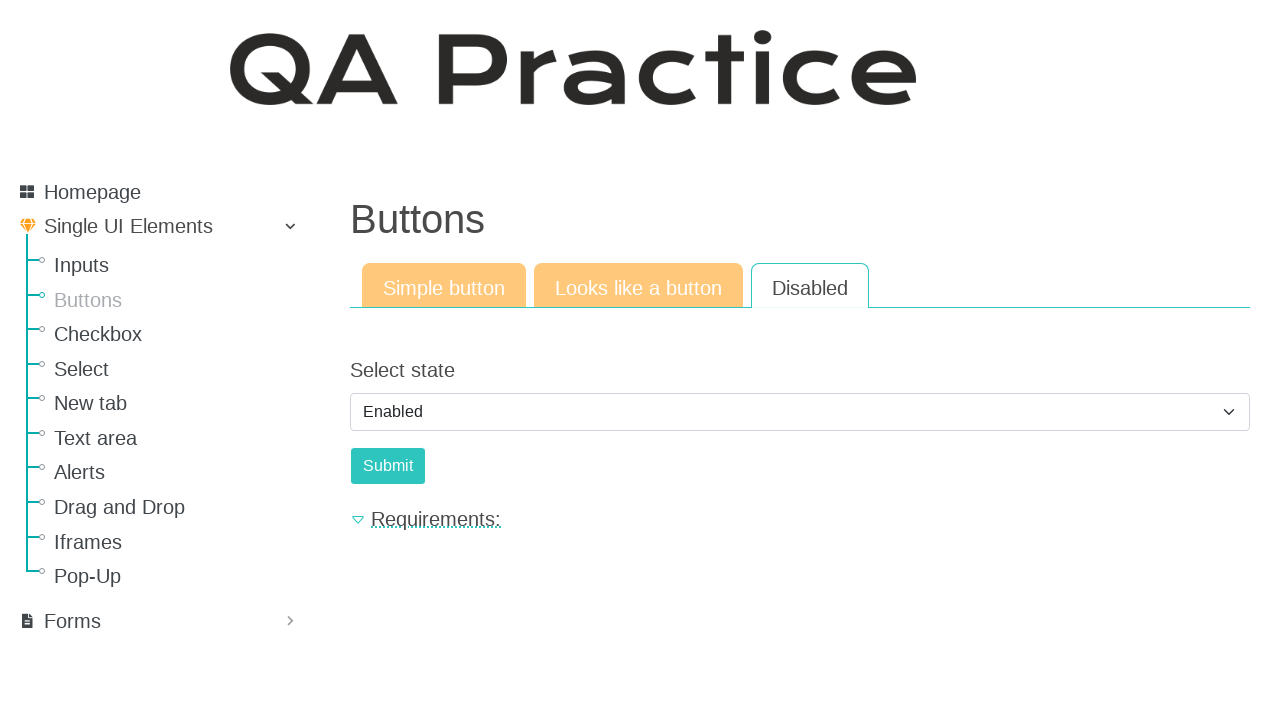